Tests that the YouTube page title contains "YouTube"

Starting URL: https://www.youtube.com

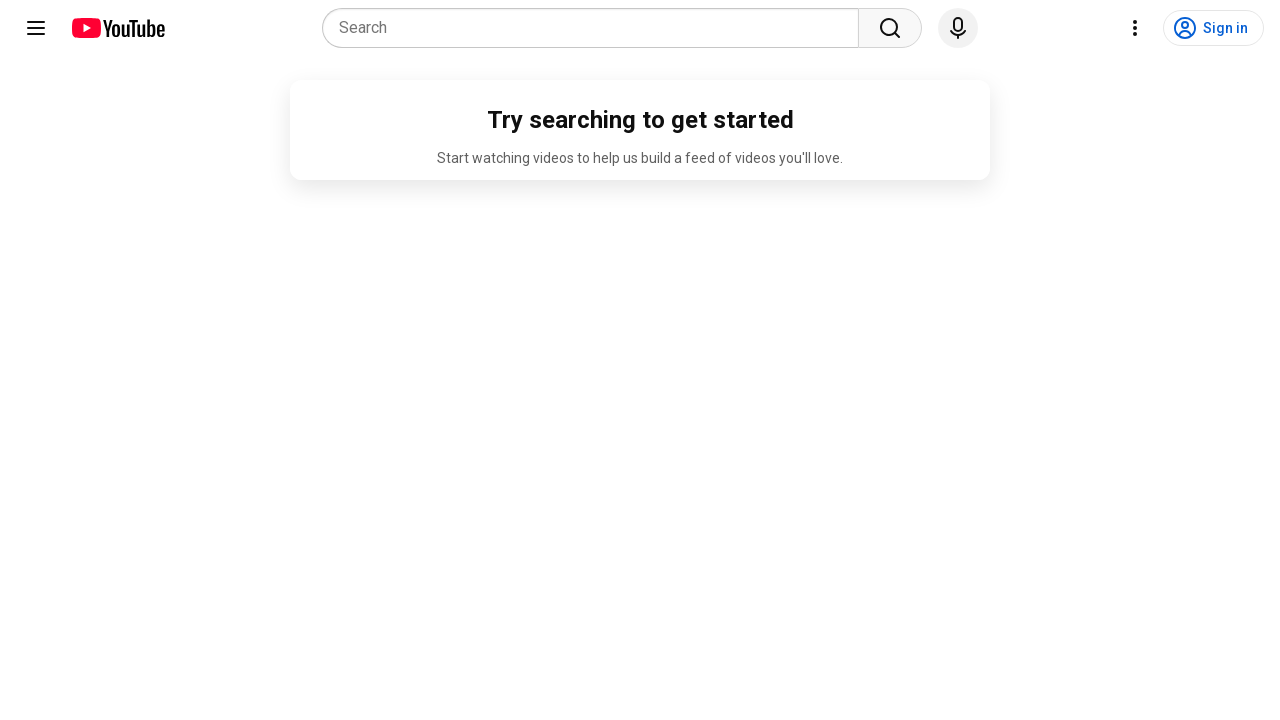

Navigated to https://www.youtube.com
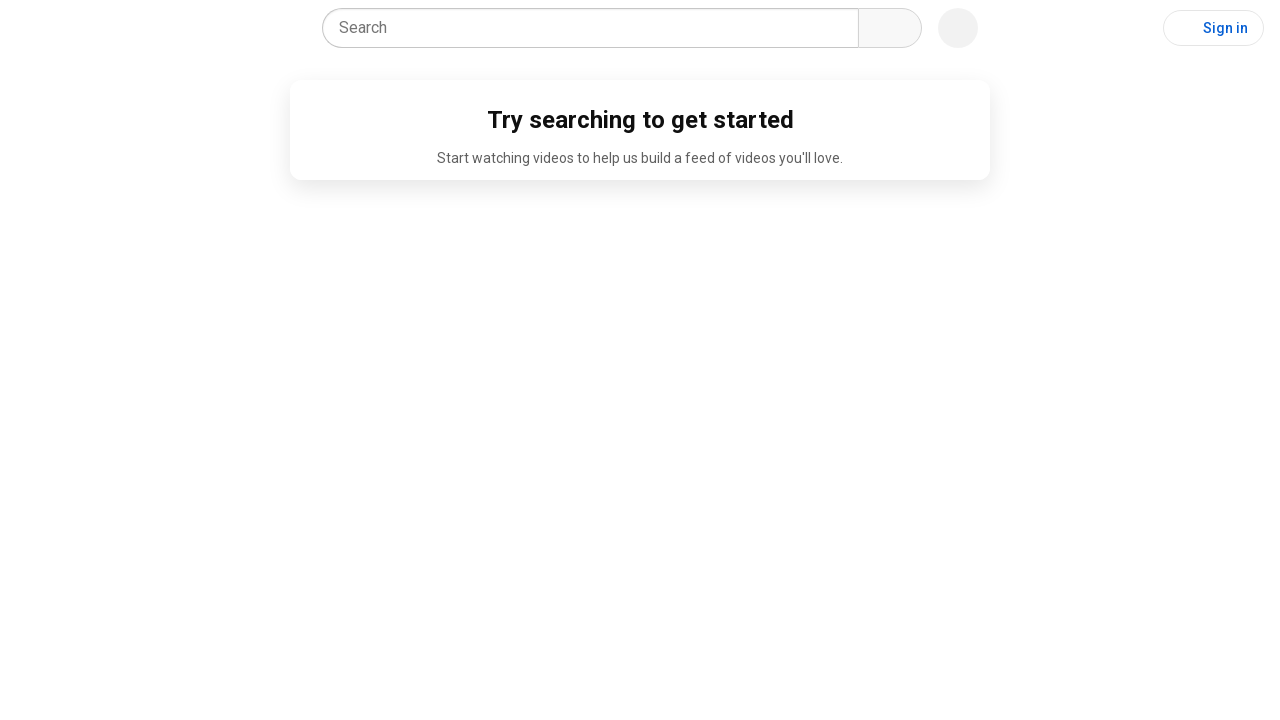

Verified that page title contains 'YouTube'
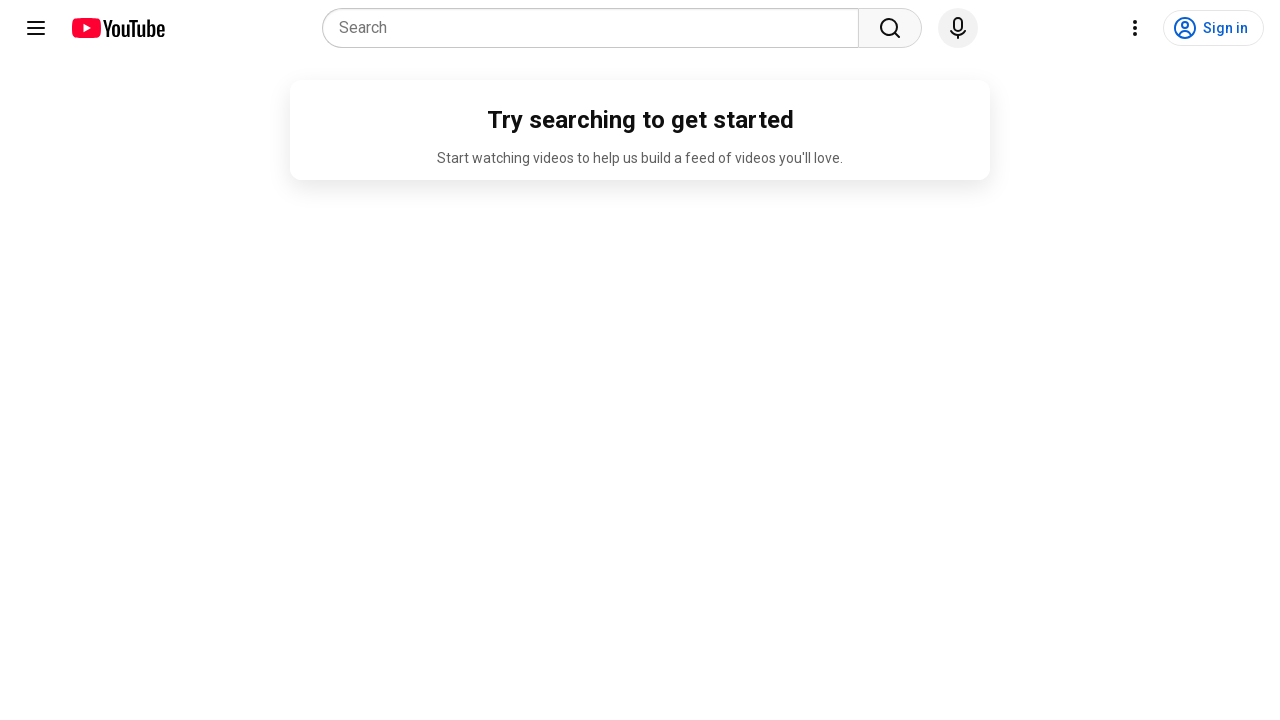

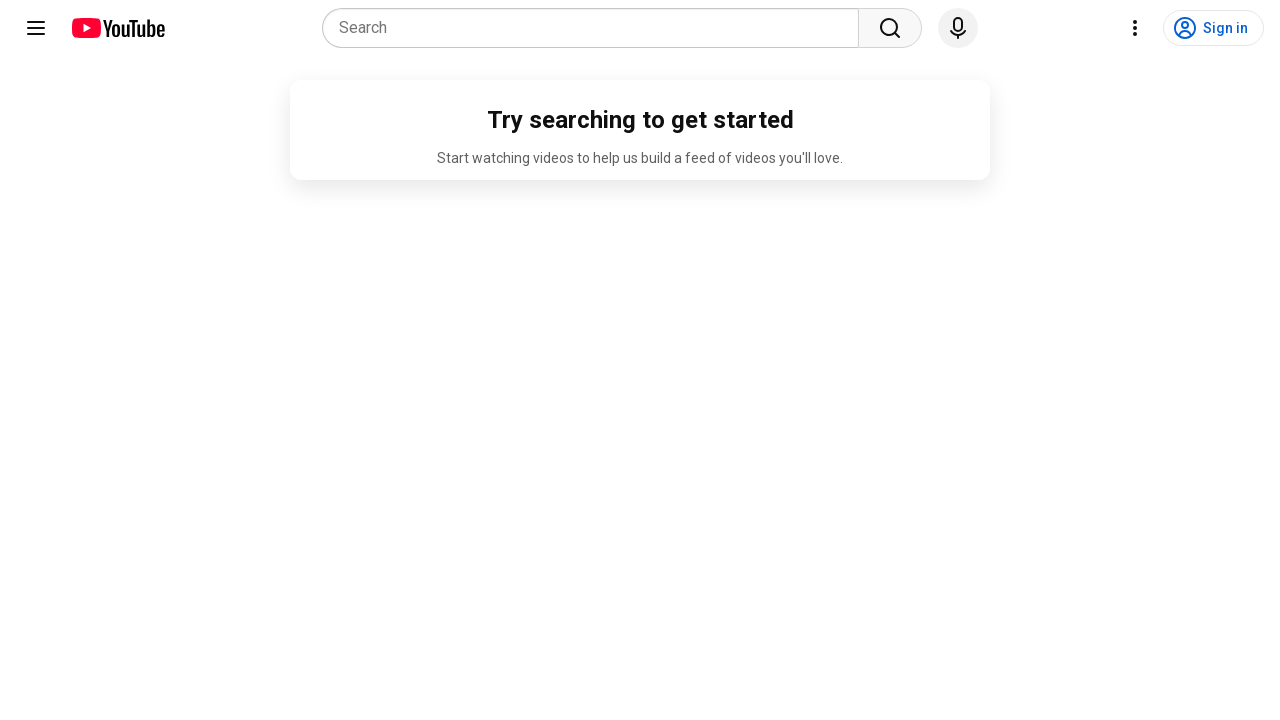